Solves a math captcha by reading a value, calculating the result using a logarithm formula, and filling the answer along with selecting checkboxes and radio buttons before submitting

Starting URL: http://suninjuly.github.io/math.html

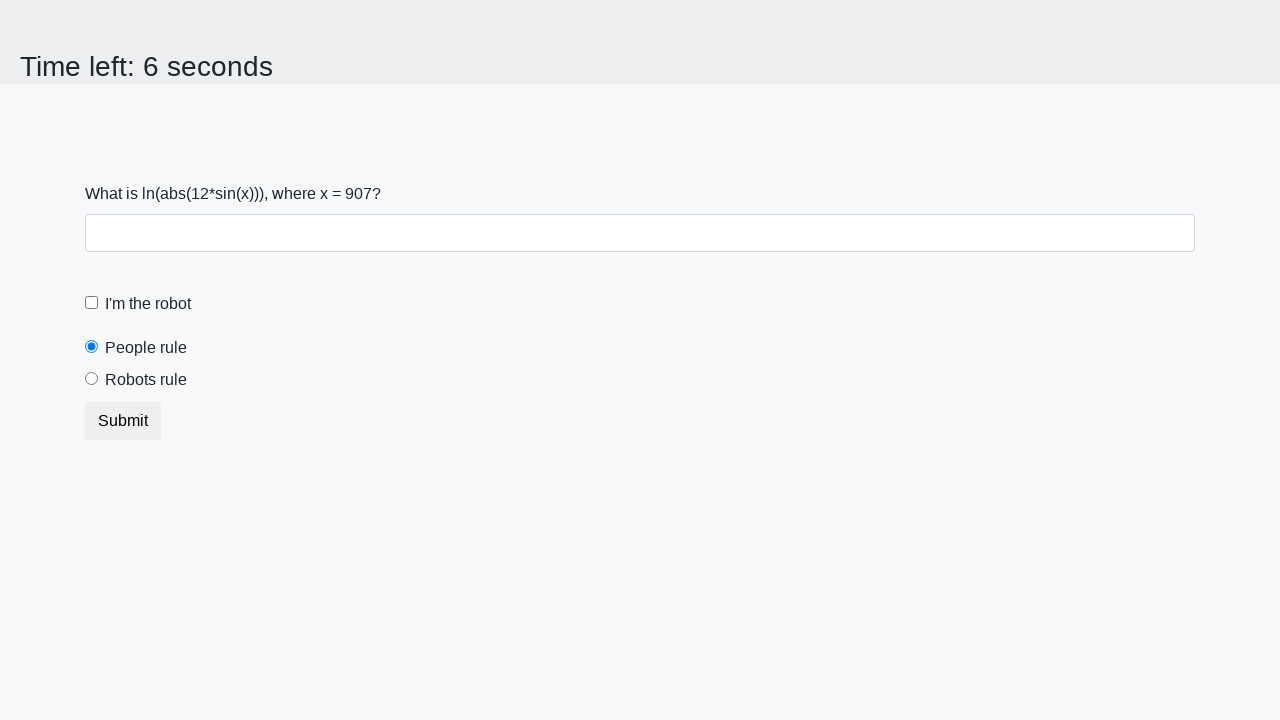

Located the x value input element
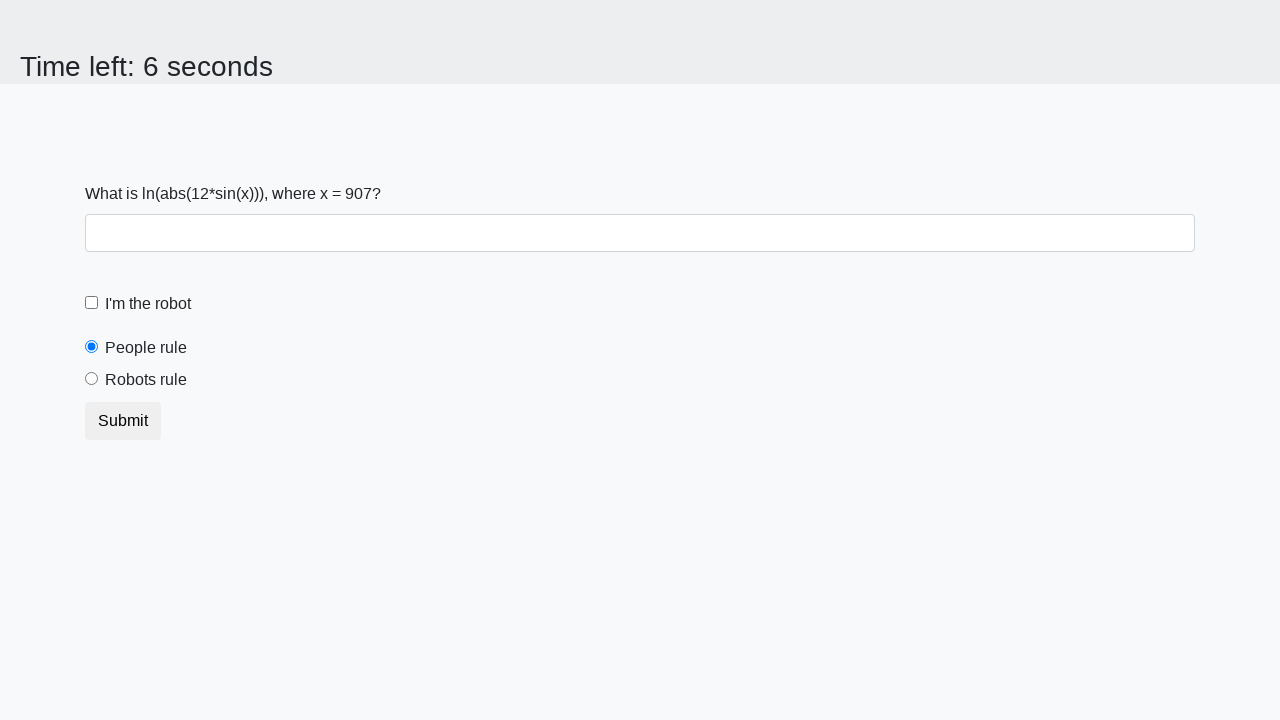

Retrieved x value from the page
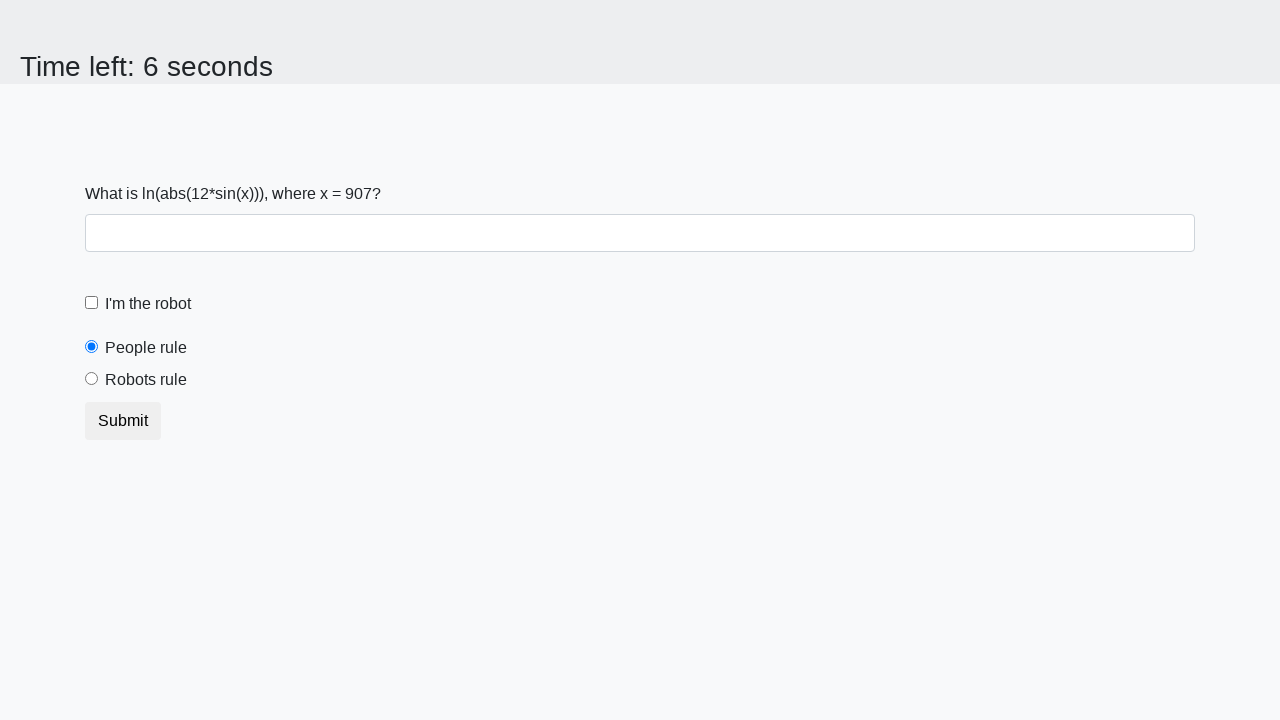

Calculated answer using logarithm formula: 2.2564607326636787
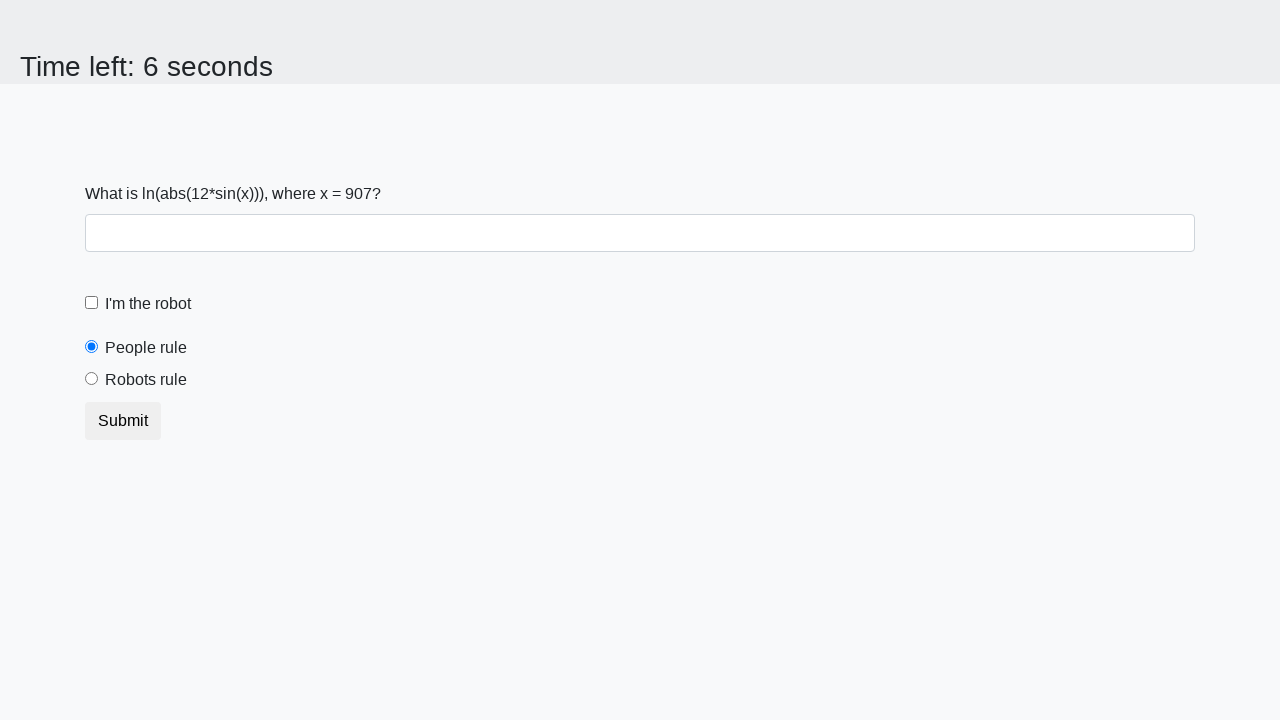

Filled the answer field with calculated value on #answer
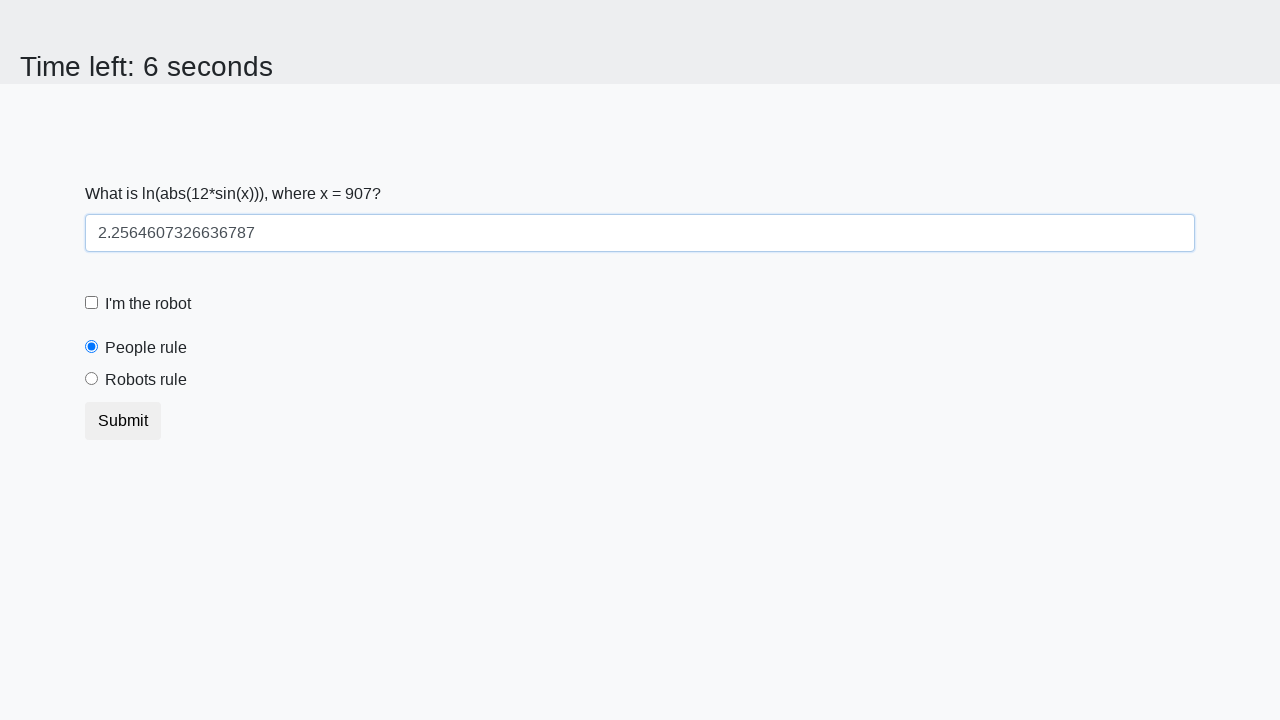

Clicked the robot checkbox at (92, 303) on #robotCheckbox
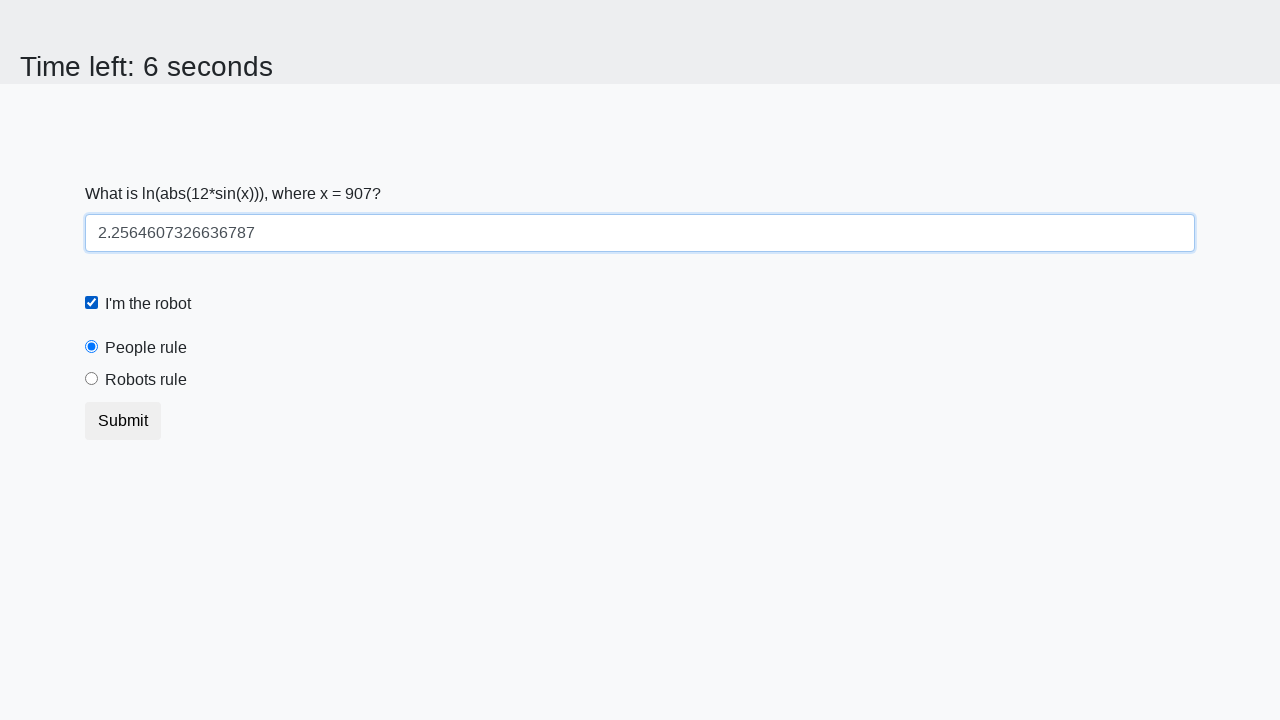

Selected the robots rule radio button at (92, 379) on #robotsRule
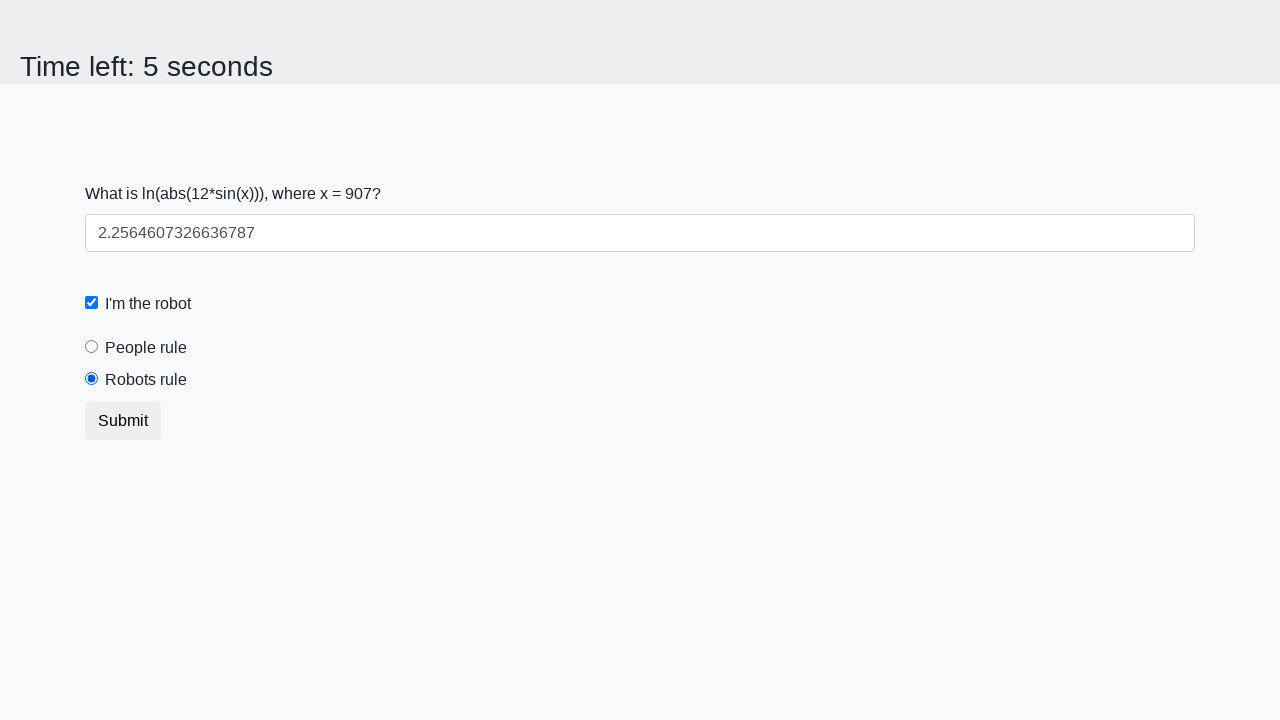

Clicked the submit button at (123, 421) on .btn-default
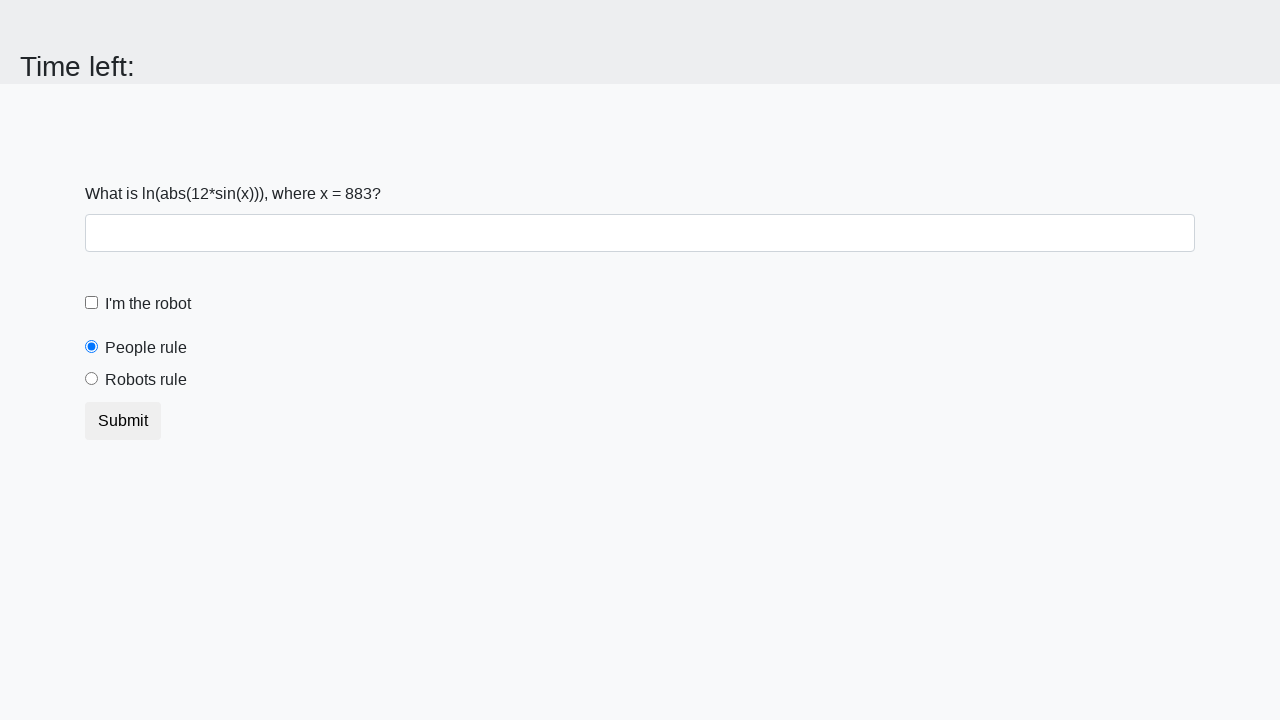

Waited for result page to load
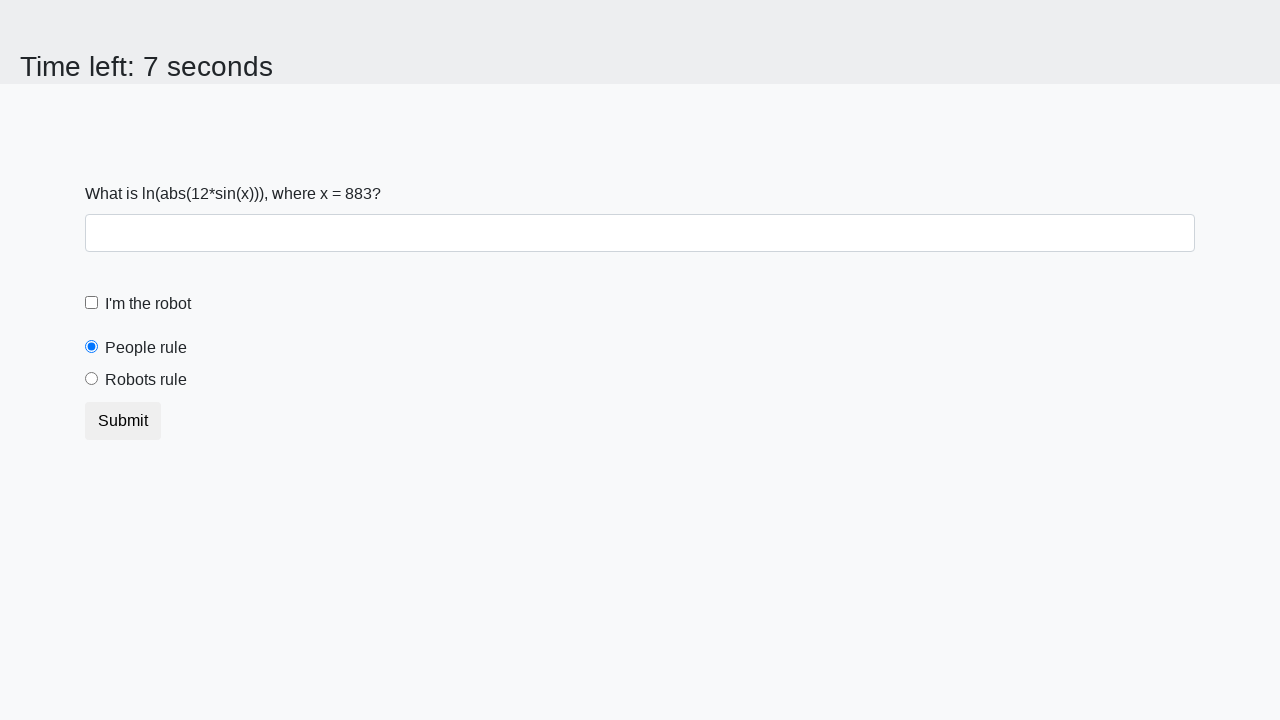

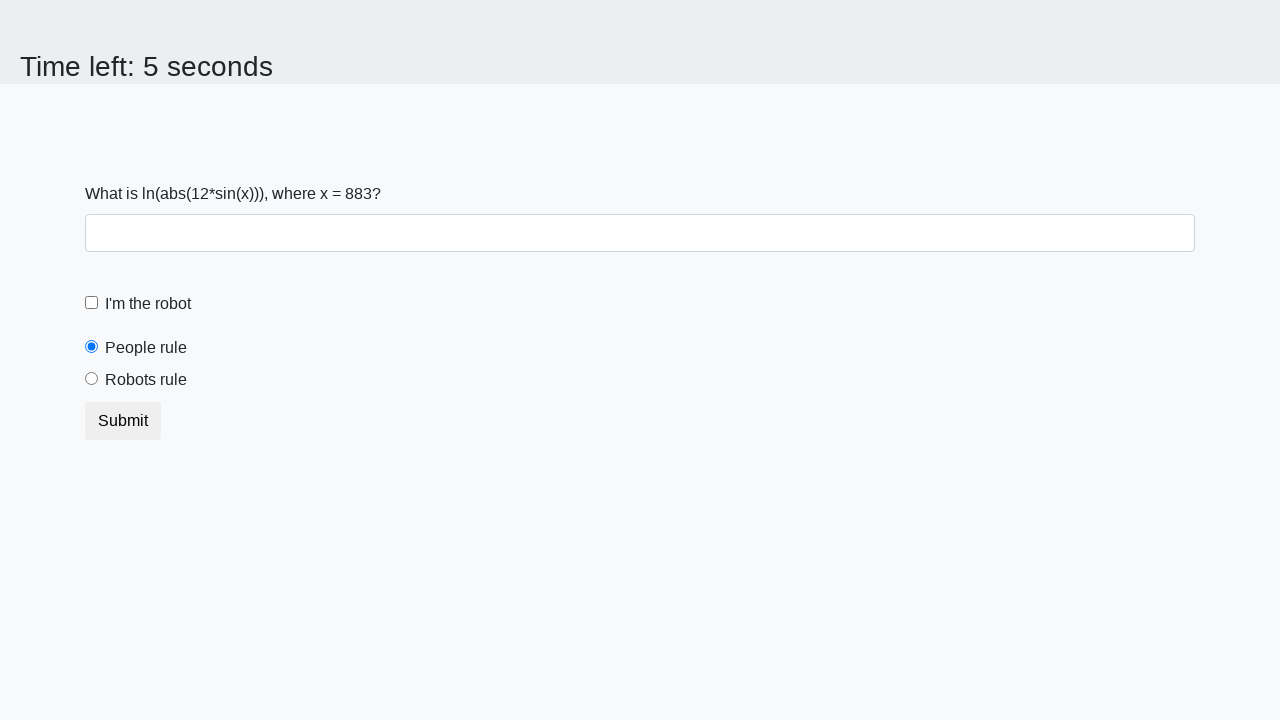